Validates that the second column (First Name) of table 1 contains the expected first names

Starting URL: http://the-internet.herokuapp.com/

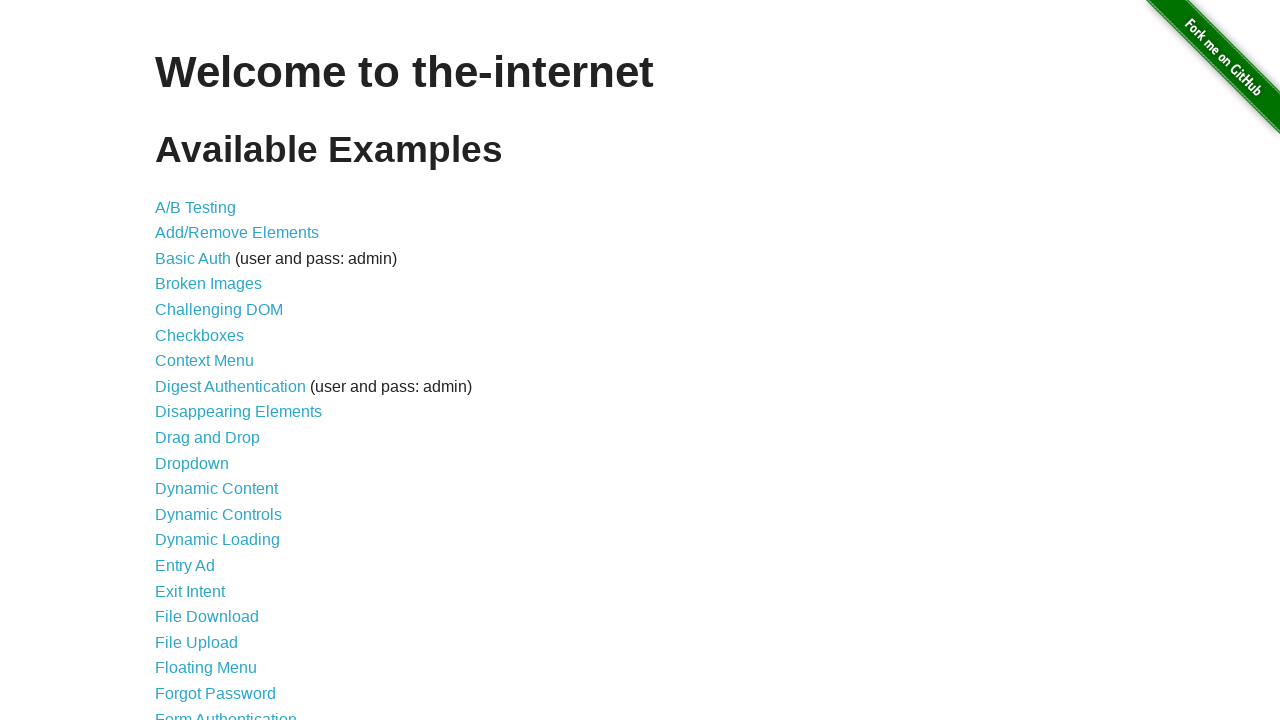

Clicked on 'Sortable Data Tables' link at (230, 574) on text=Sortable Data Tables
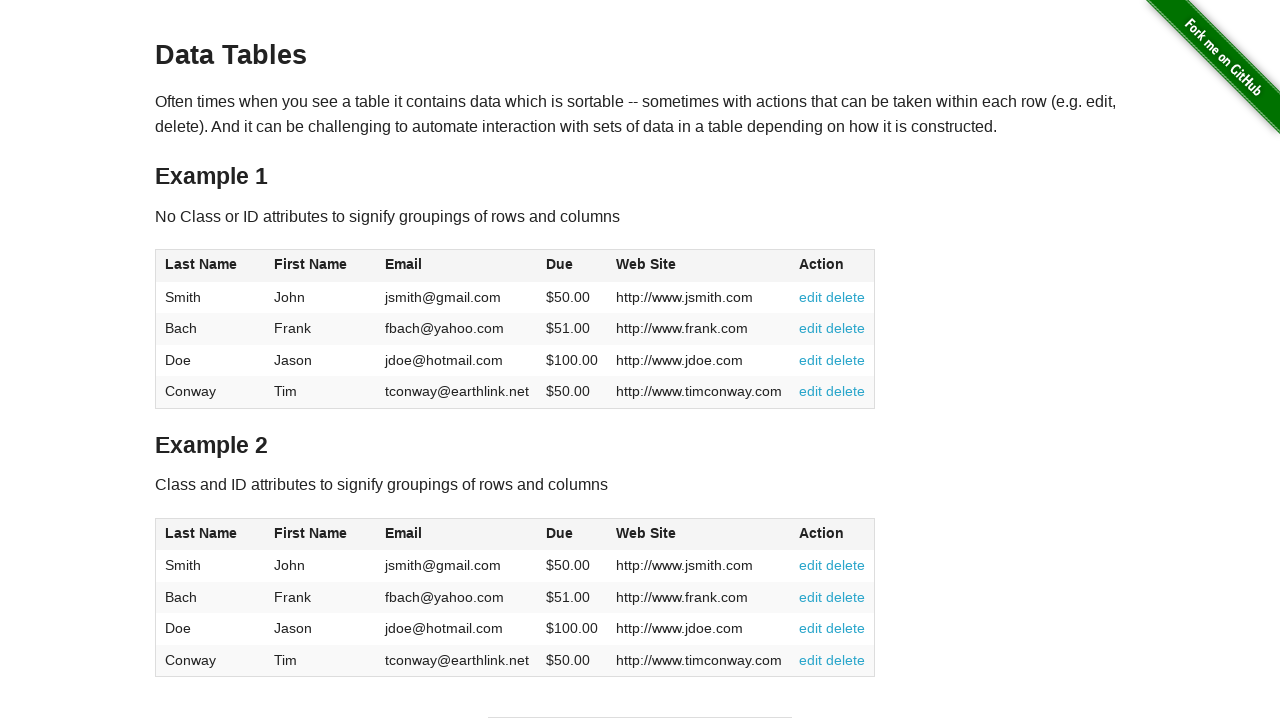

Table 1 loaded successfully
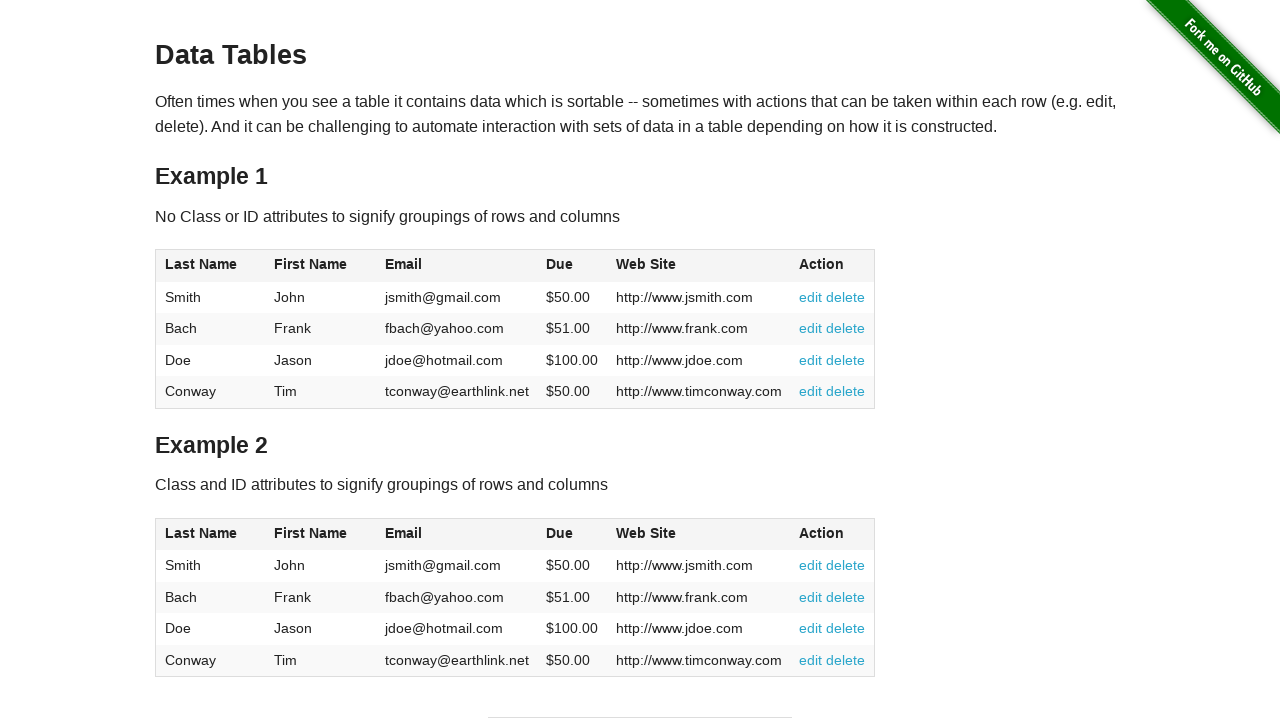

Retrieved all first name cells from table 1, second column
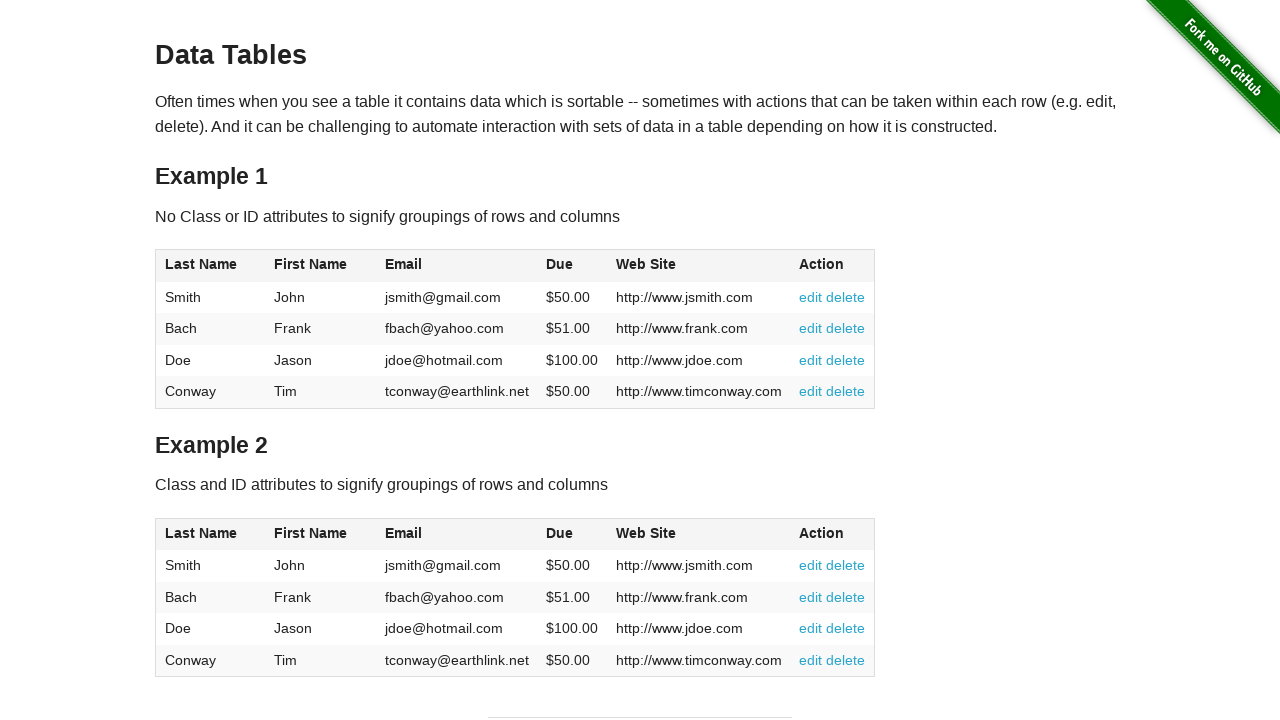

Retrieved first name cell 0: 'John'
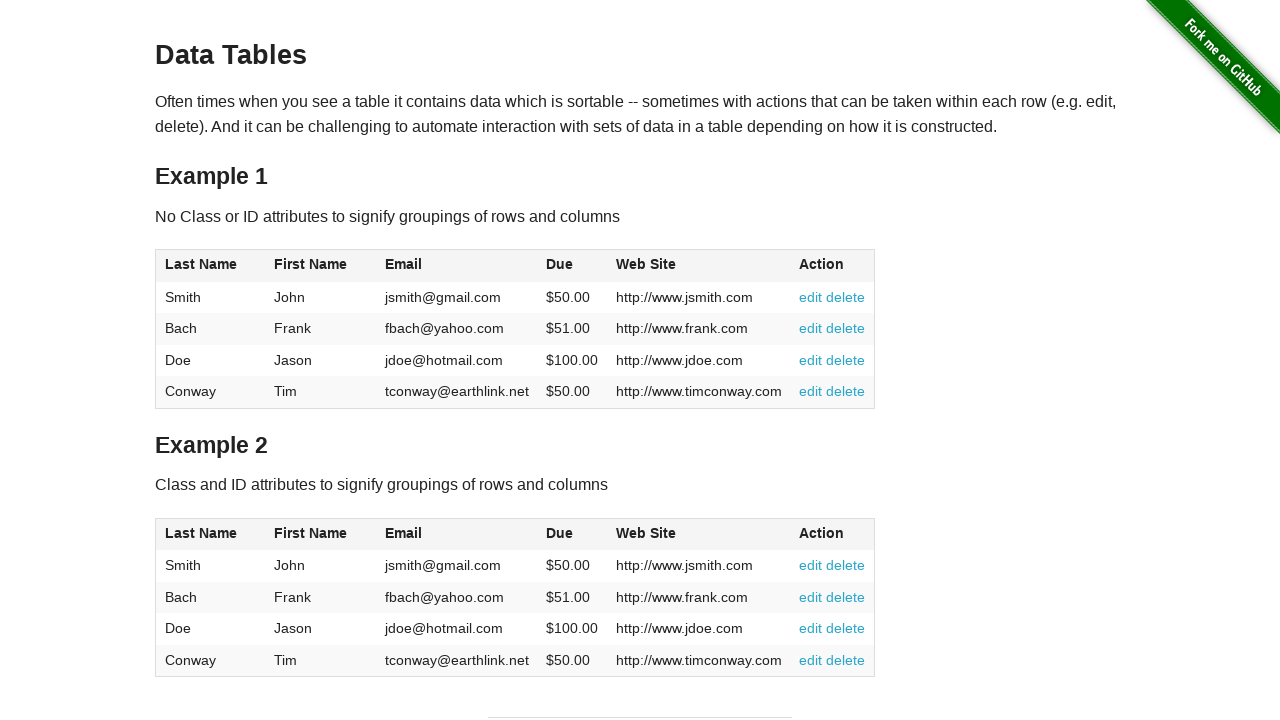

Verified first name cell 0 matches expected value 'John'
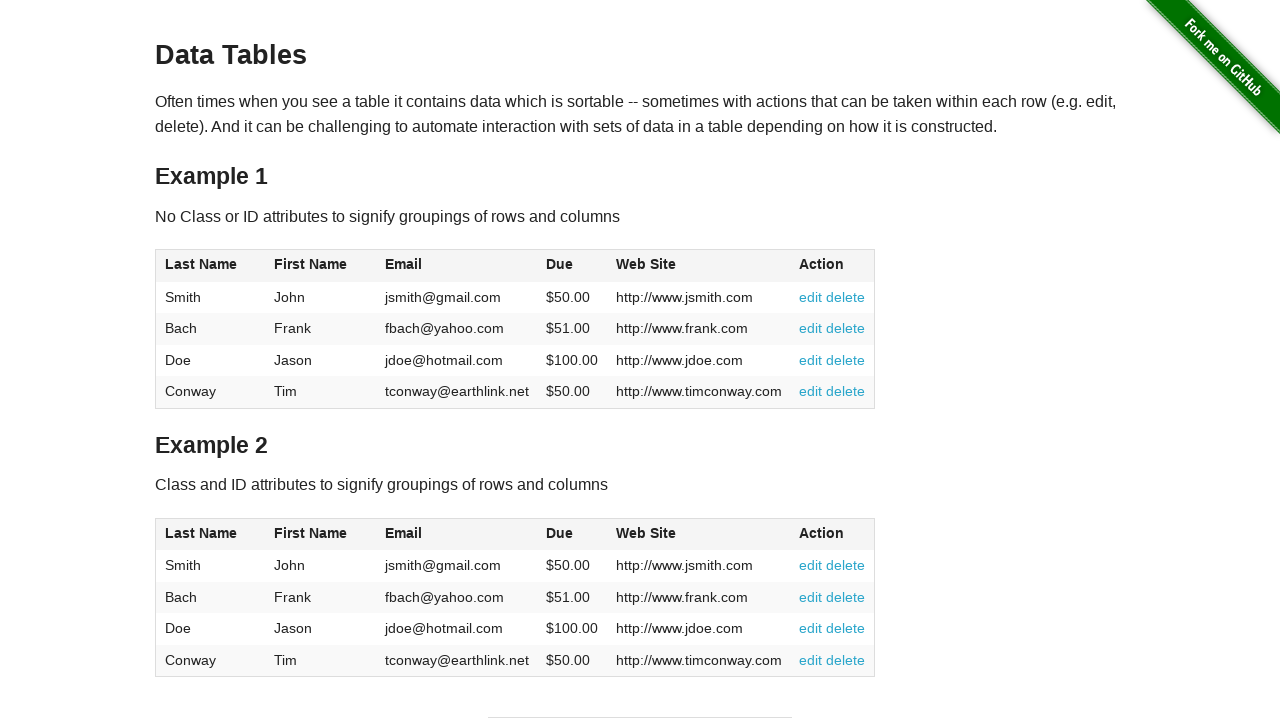

Retrieved first name cell 1: 'Frank'
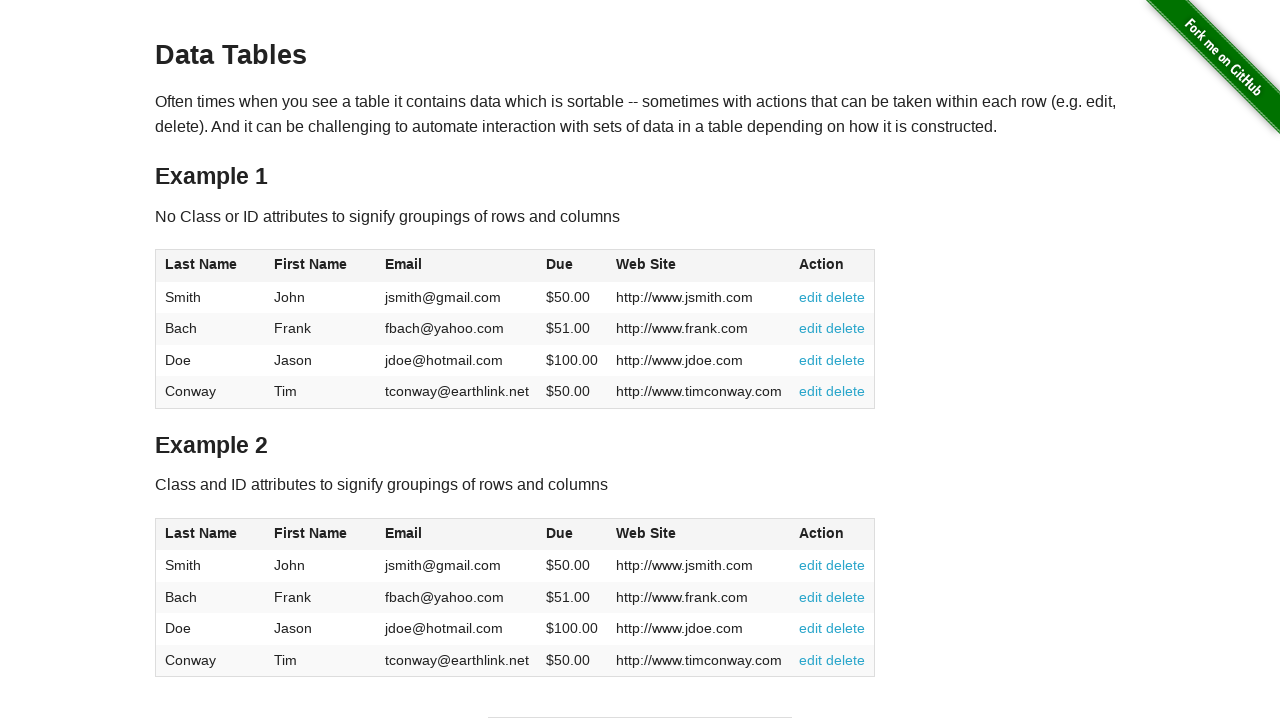

Verified first name cell 1 matches expected value 'Frank'
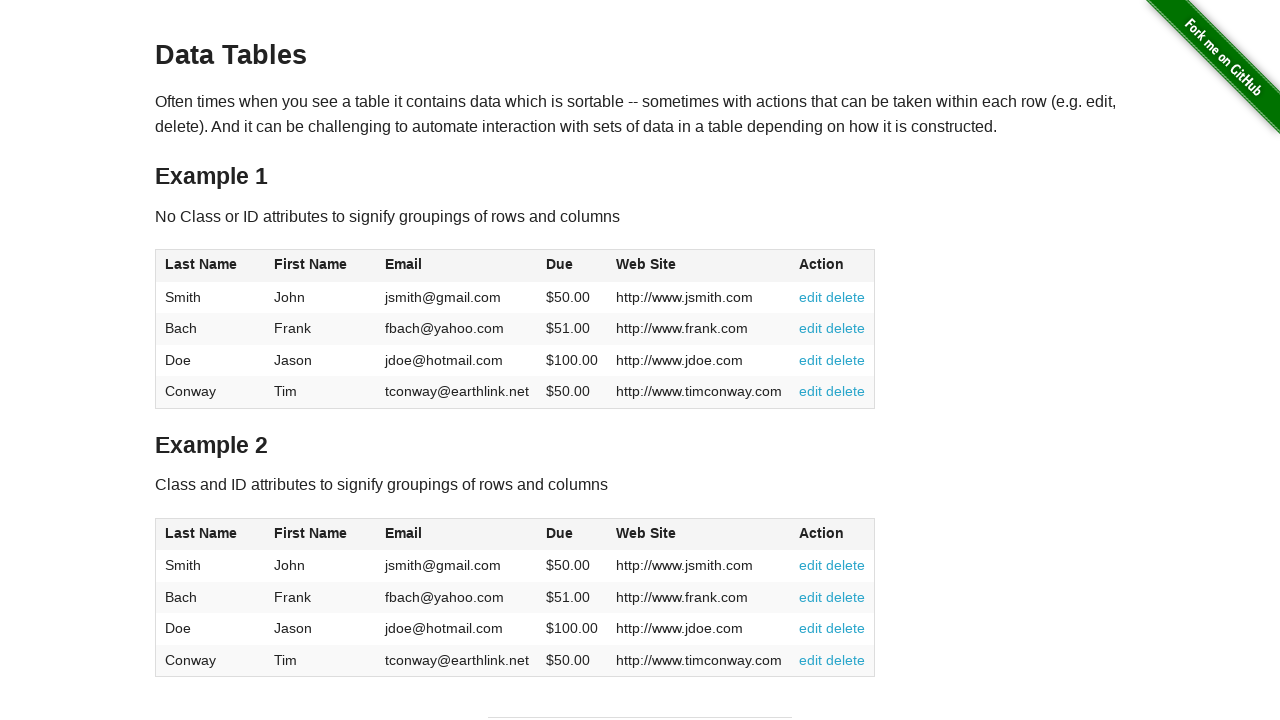

Retrieved first name cell 2: 'Jason'
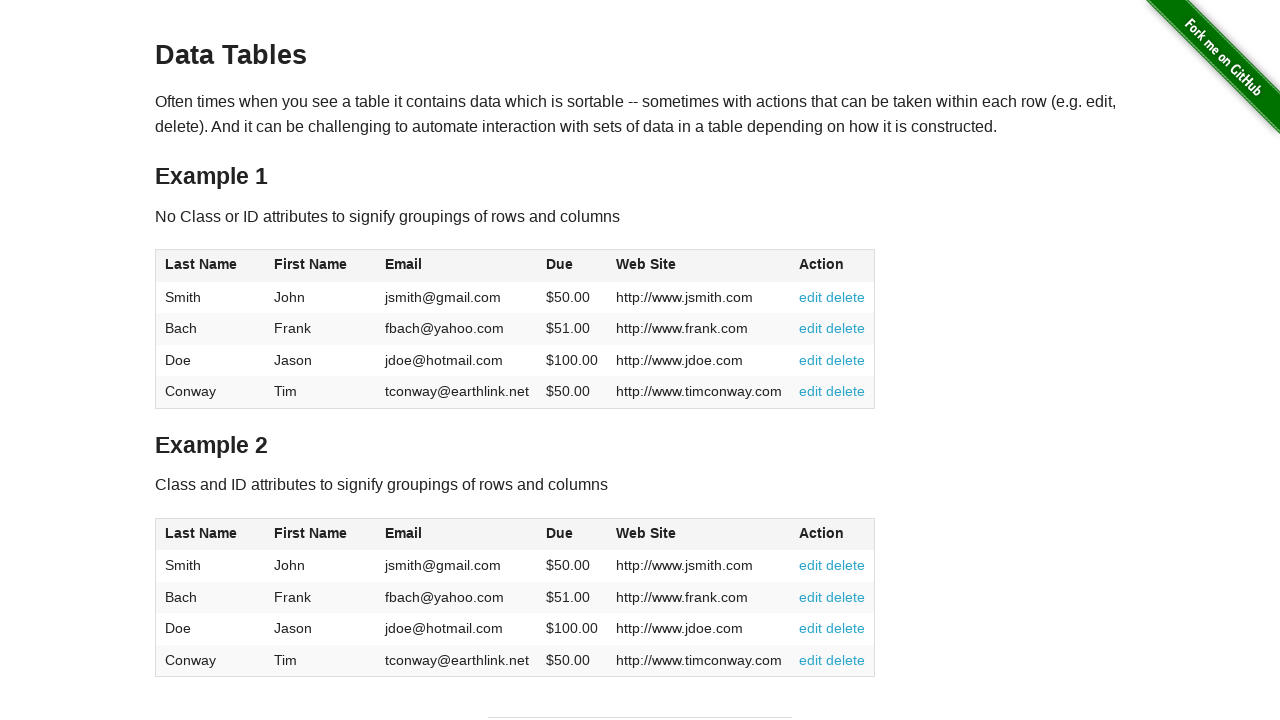

Verified first name cell 2 matches expected value 'Jason'
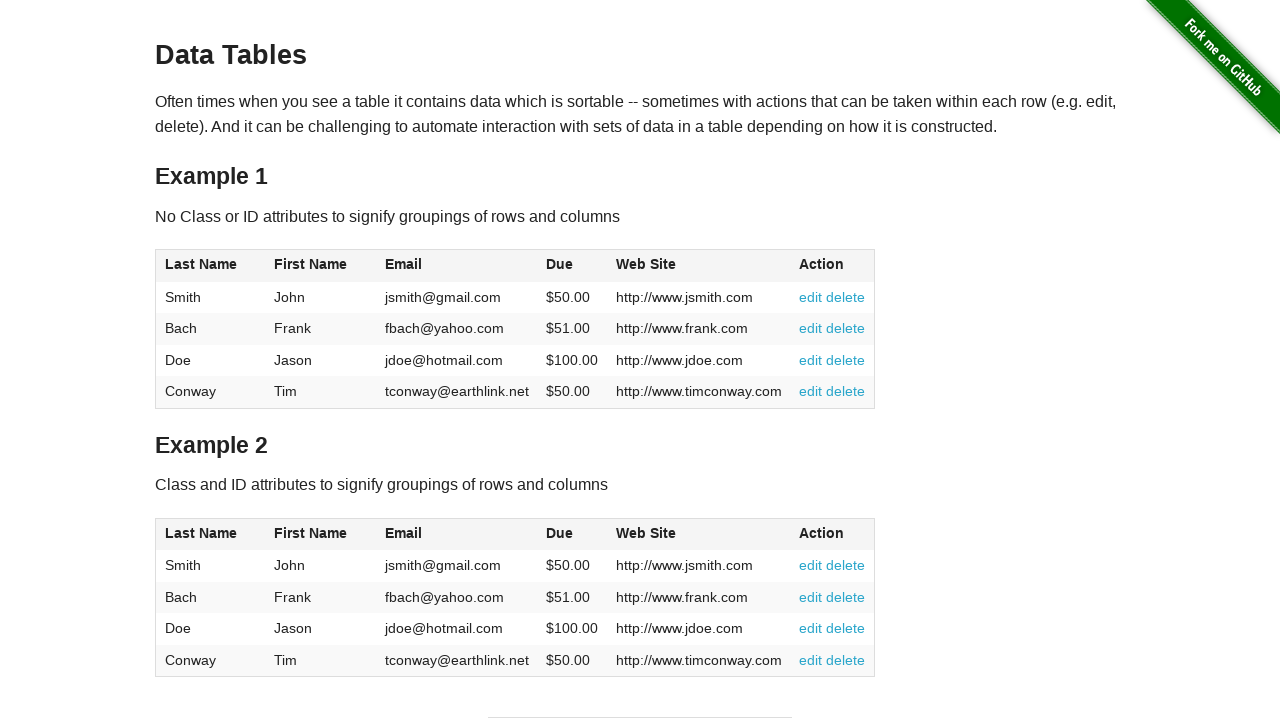

Retrieved first name cell 3: 'Tim'
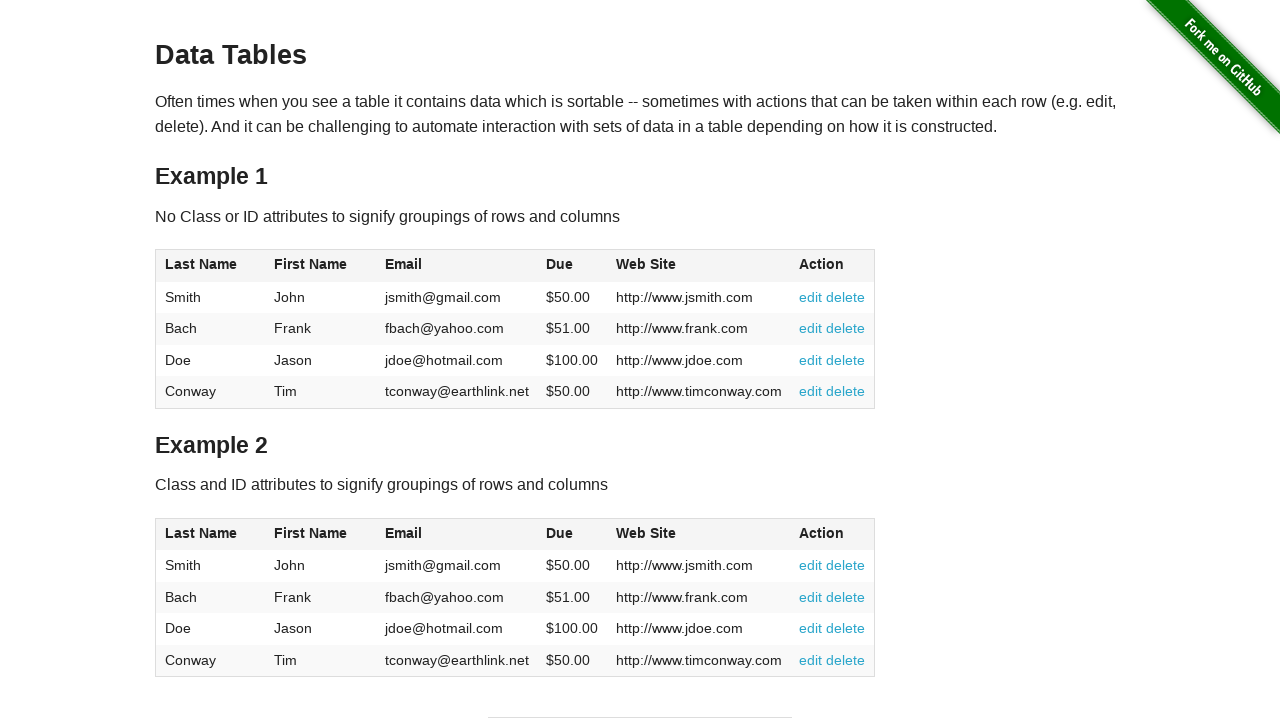

Verified first name cell 3 matches expected value 'Tim'
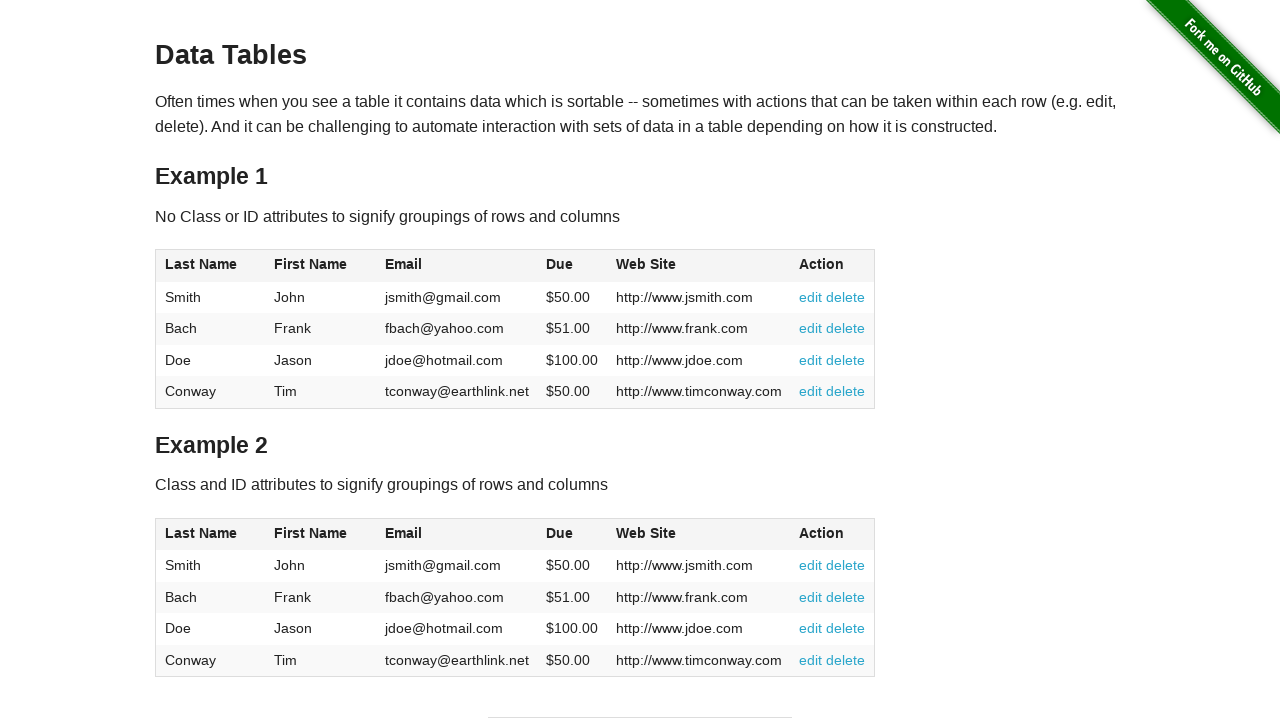

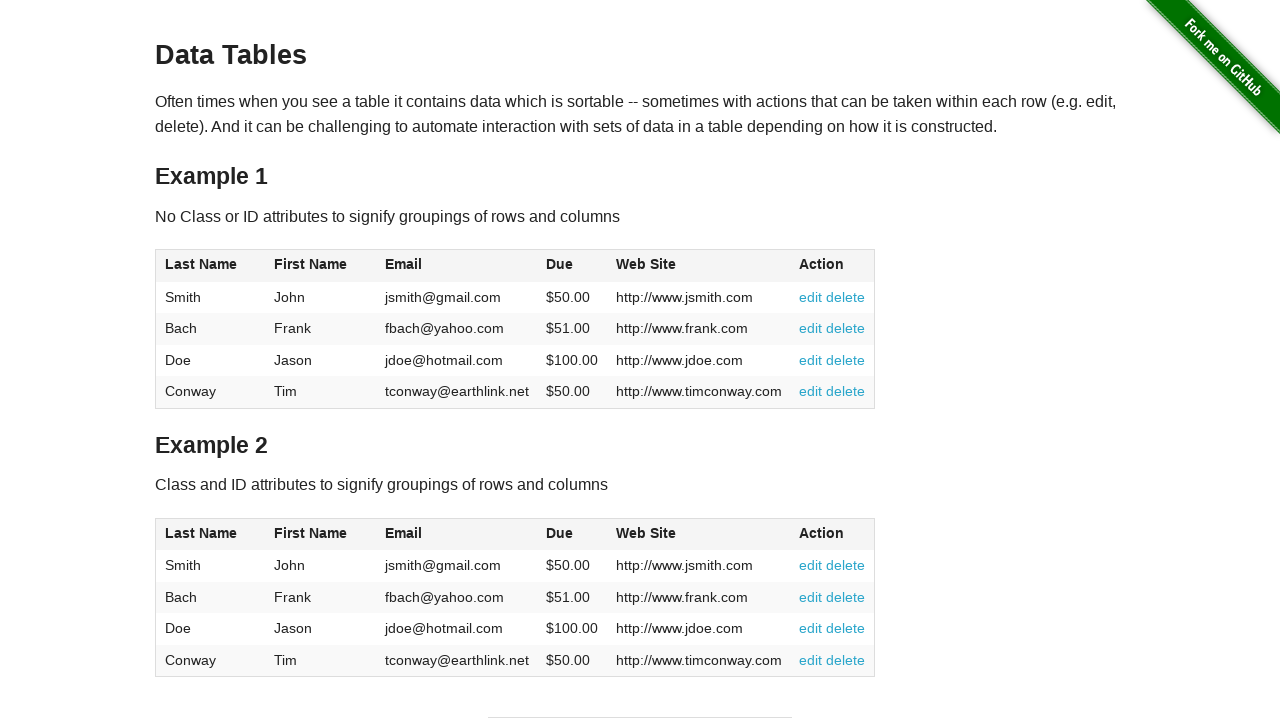